Tests table interaction on an automation practice page by locating a table element, counting rows and columns, and extracting text from a specific row

Starting URL: https://www.rahulshettyacademy.com/AutomationPractice/

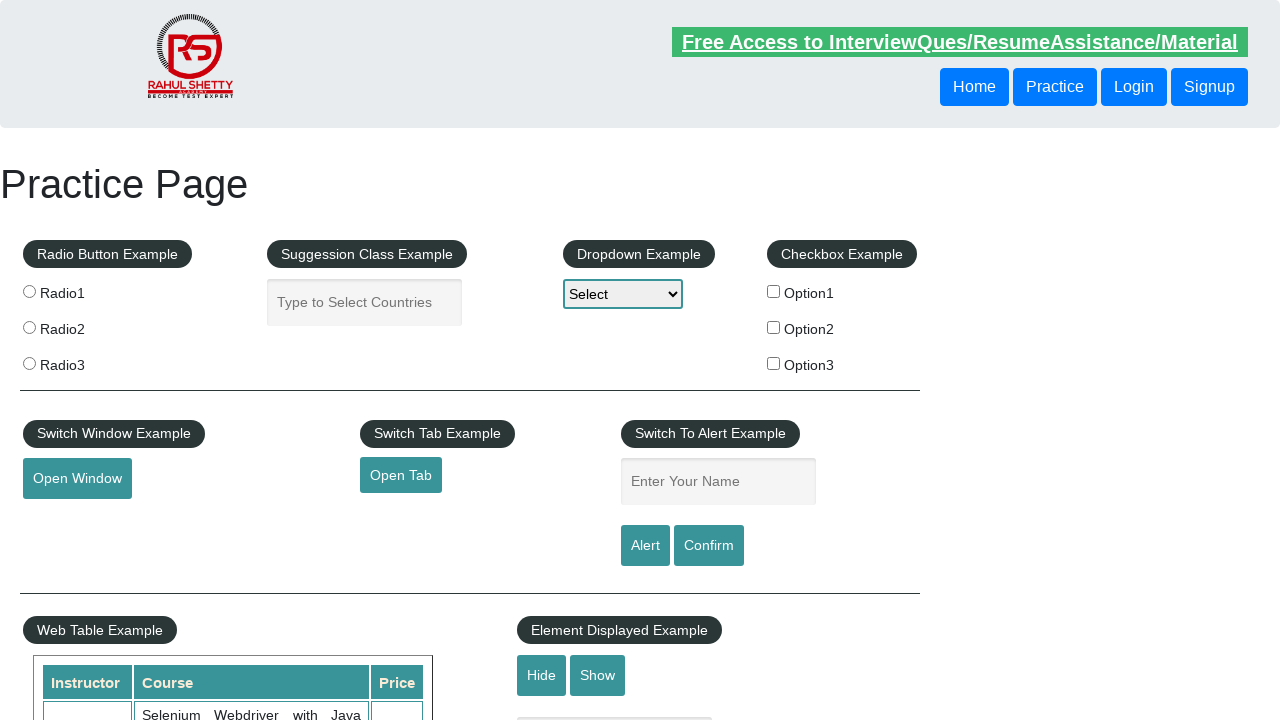

Waited for table with ID 'product' to be visible
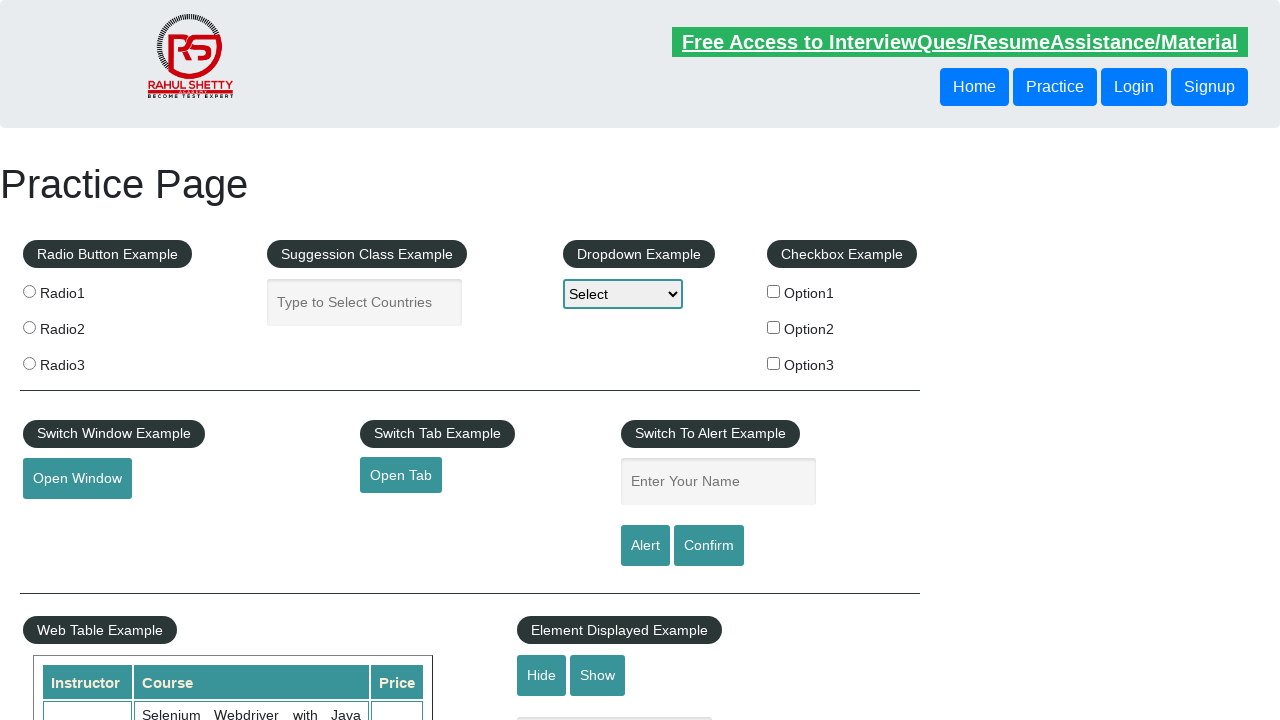

Located table element with ID 'product'
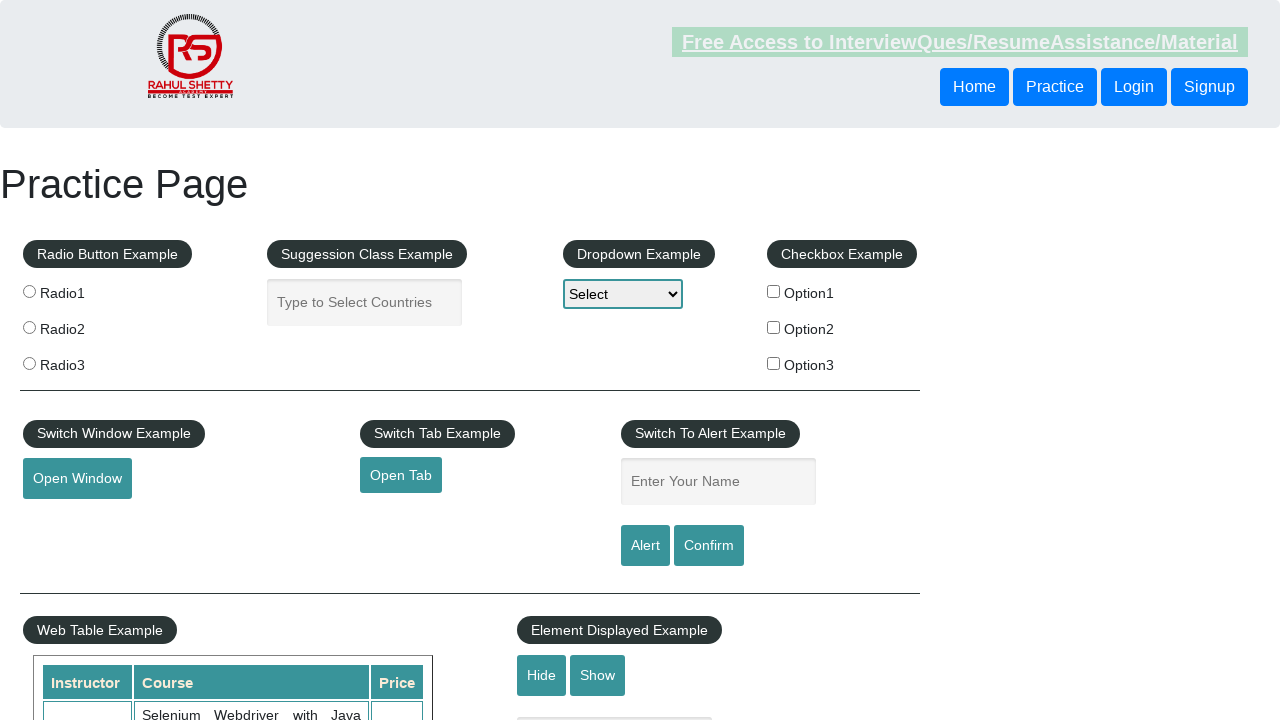

Counted table rows: 21
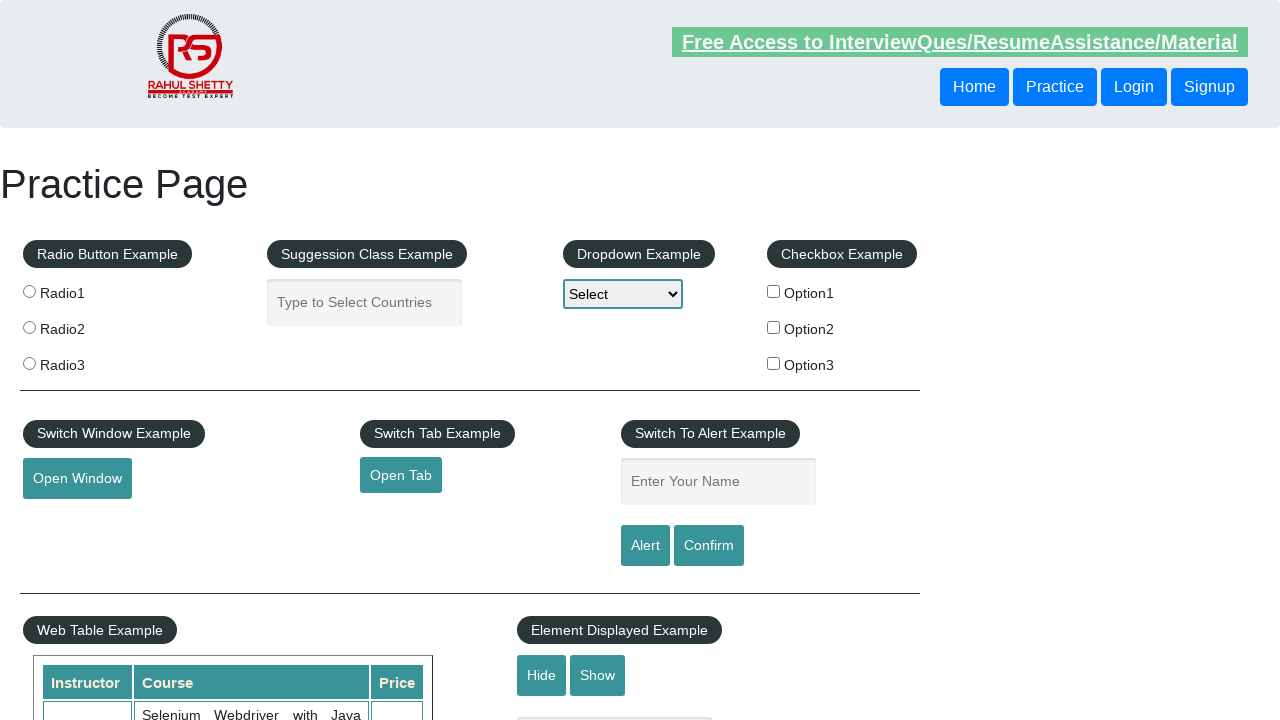

Calculated column count: 3
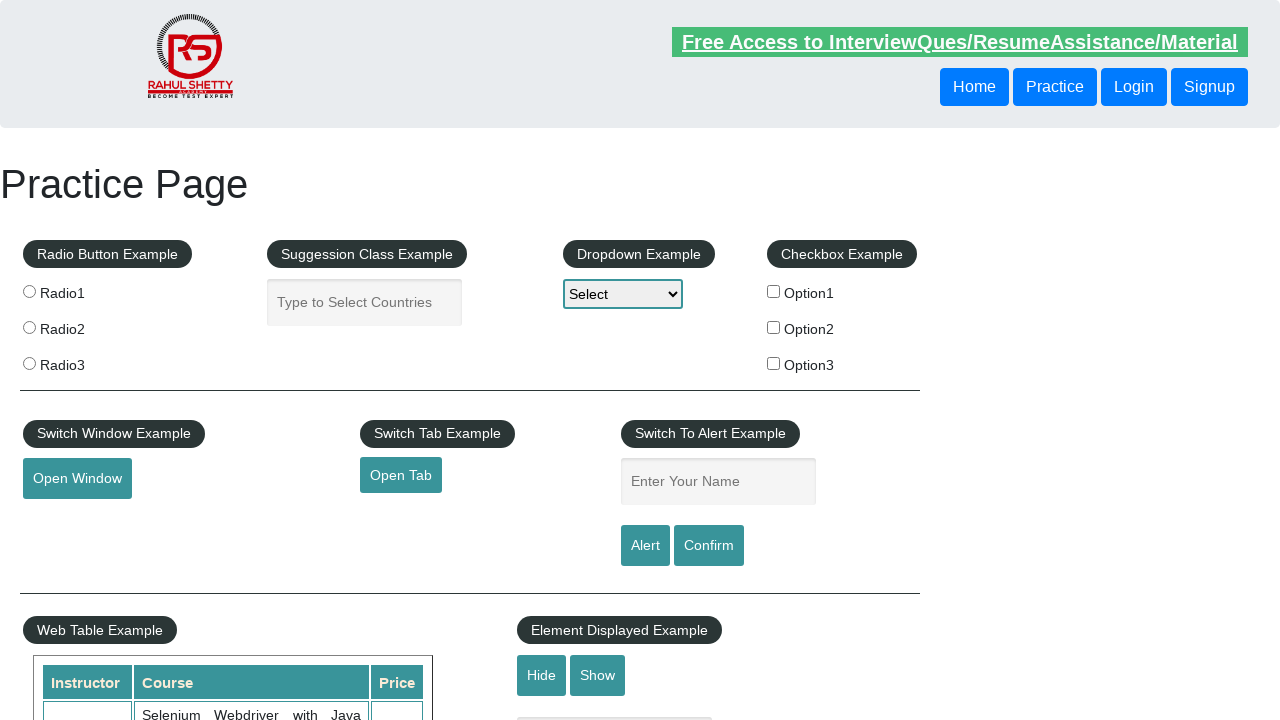

Located third row in table body
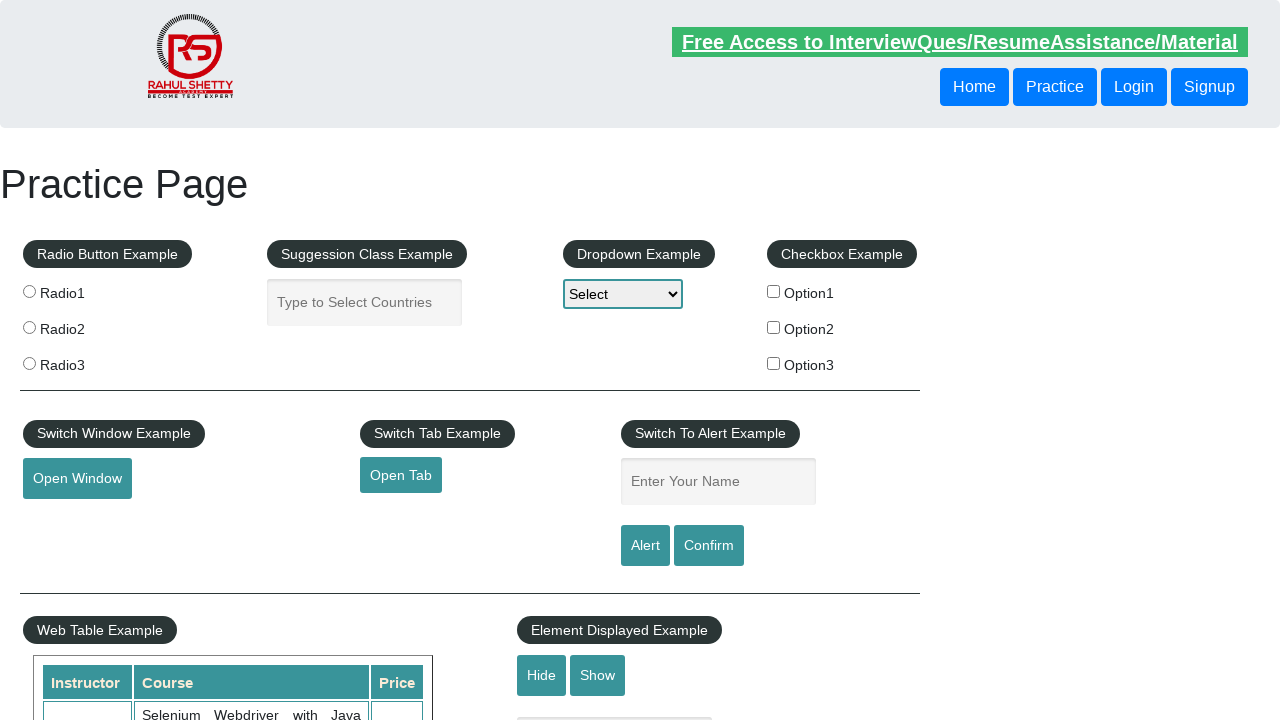

Located all cells in third row
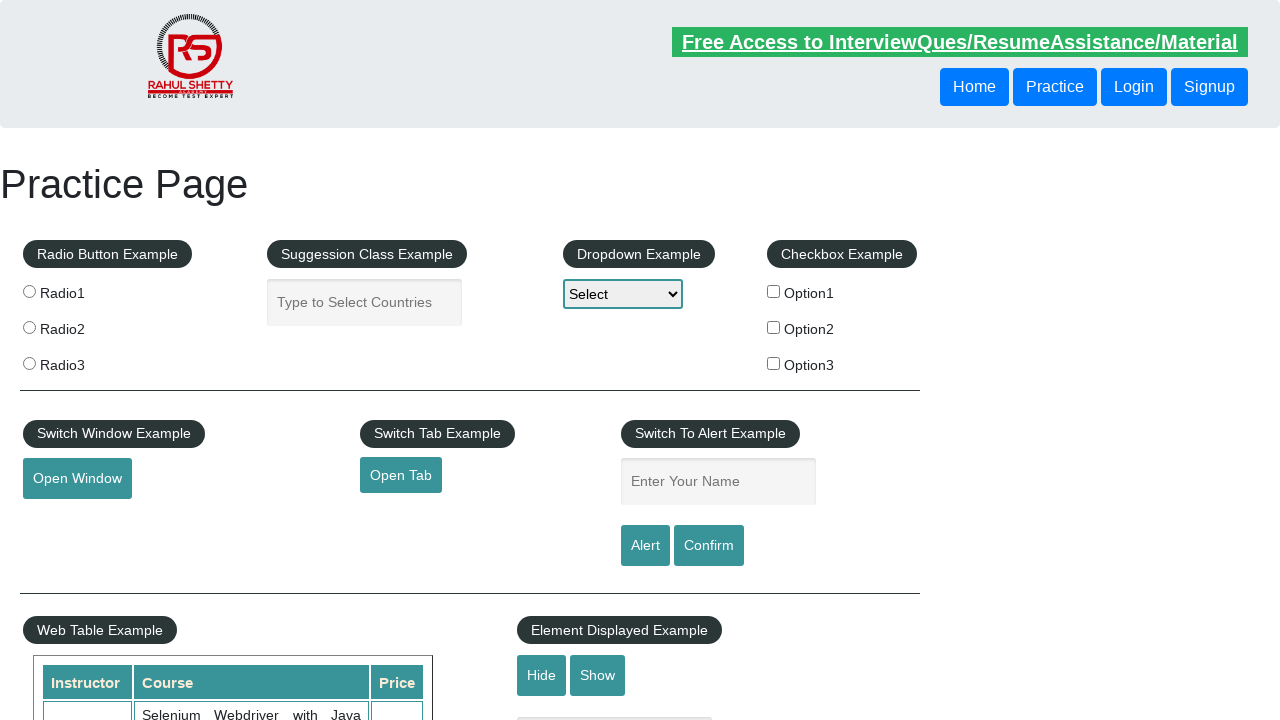

Extracted text from third row, cell 1: 'Rahul Shetty'
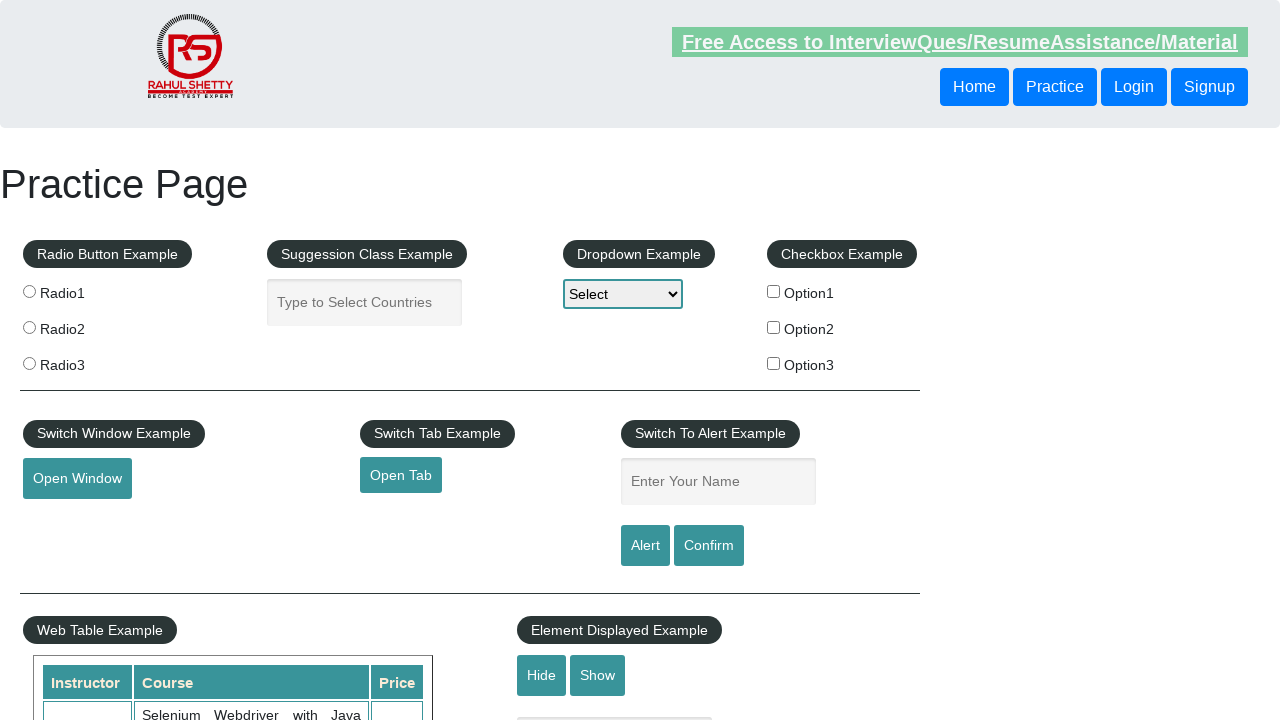

Extracted text from third row, cell 2: 'Learn SQL in Practical + Database Testing from Scratch'
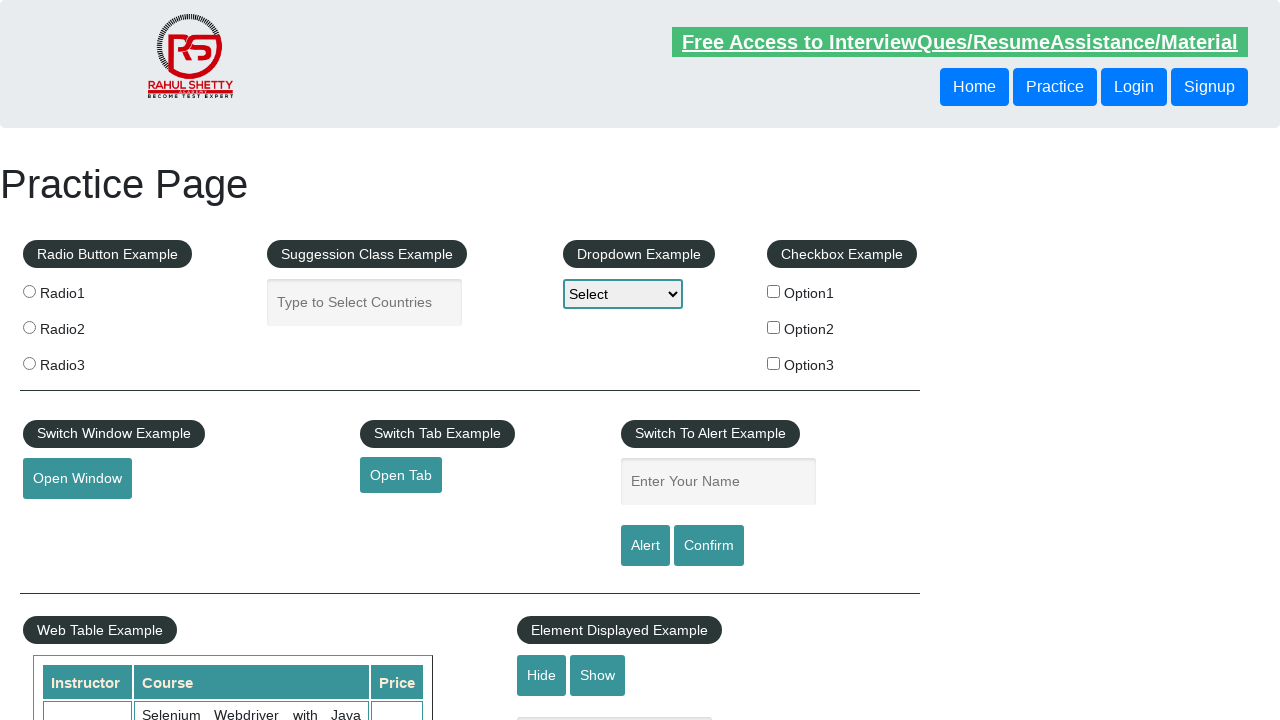

Extracted text from third row, cell 3: '25'
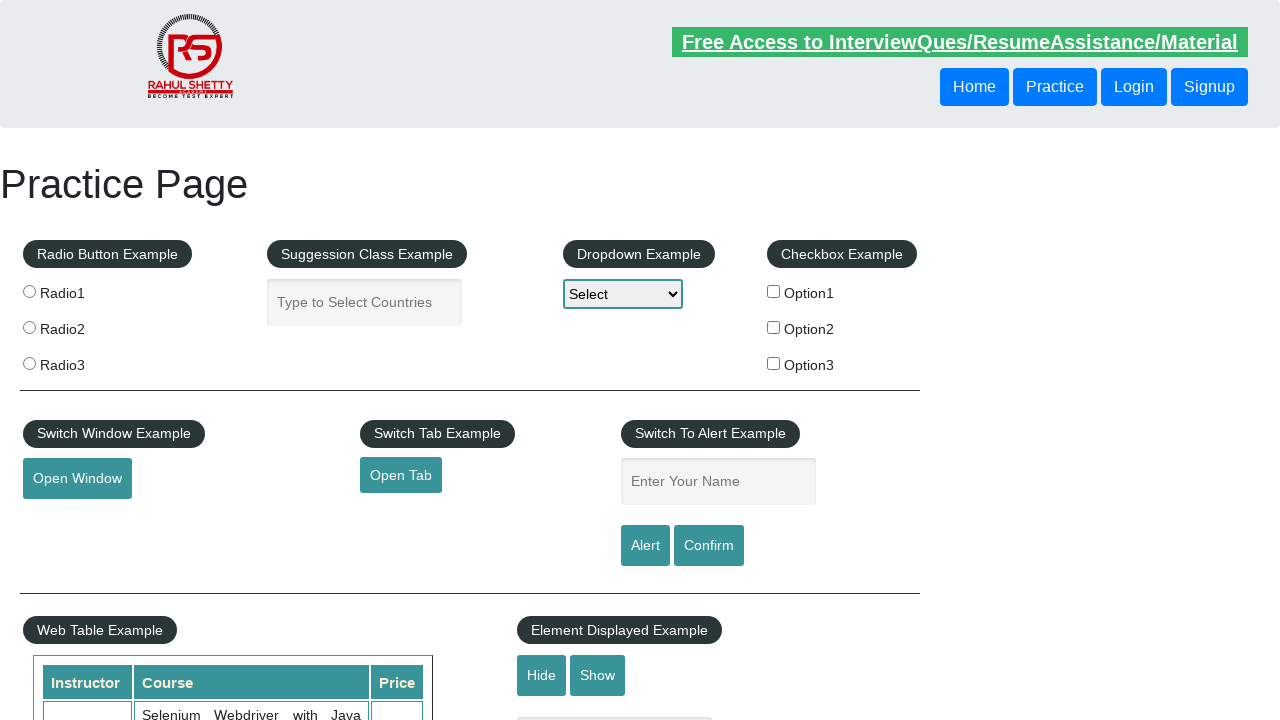

Extracted text from third row, cell 4: 'Dwayne'
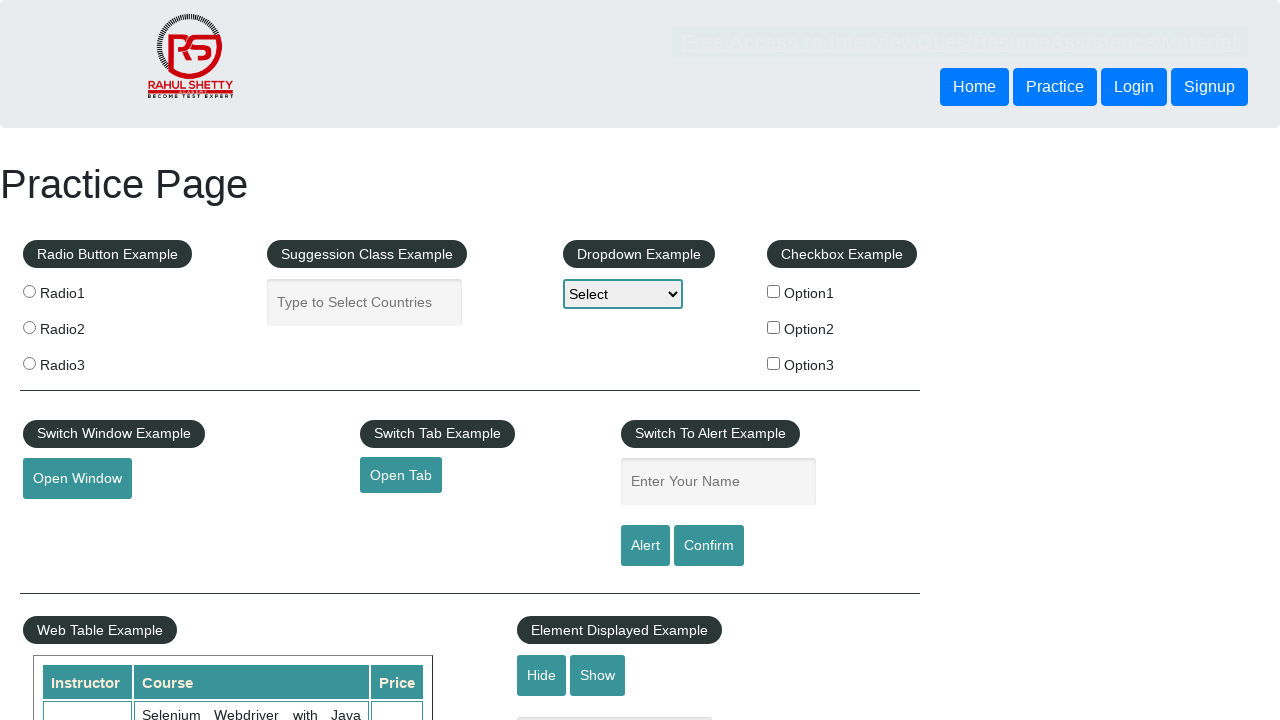

Extracted text from third row, cell 5: 'Manager'
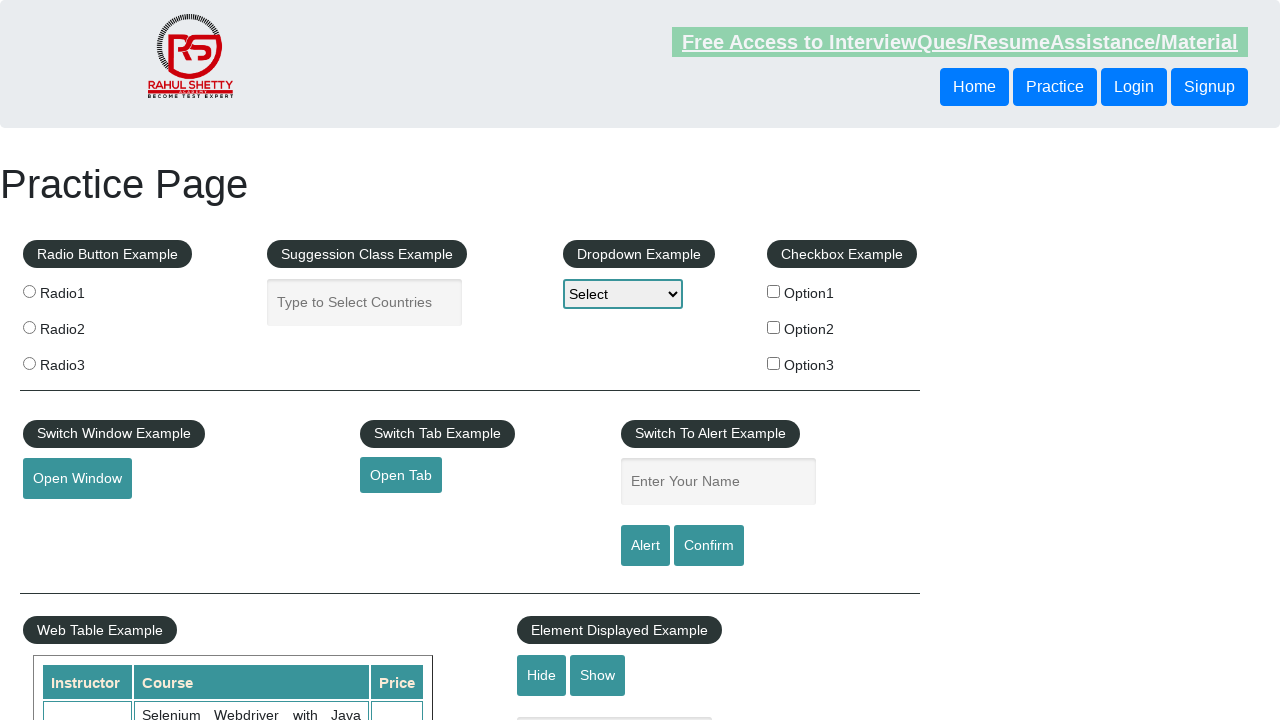

Extracted text from third row, cell 6: 'Kolkata'
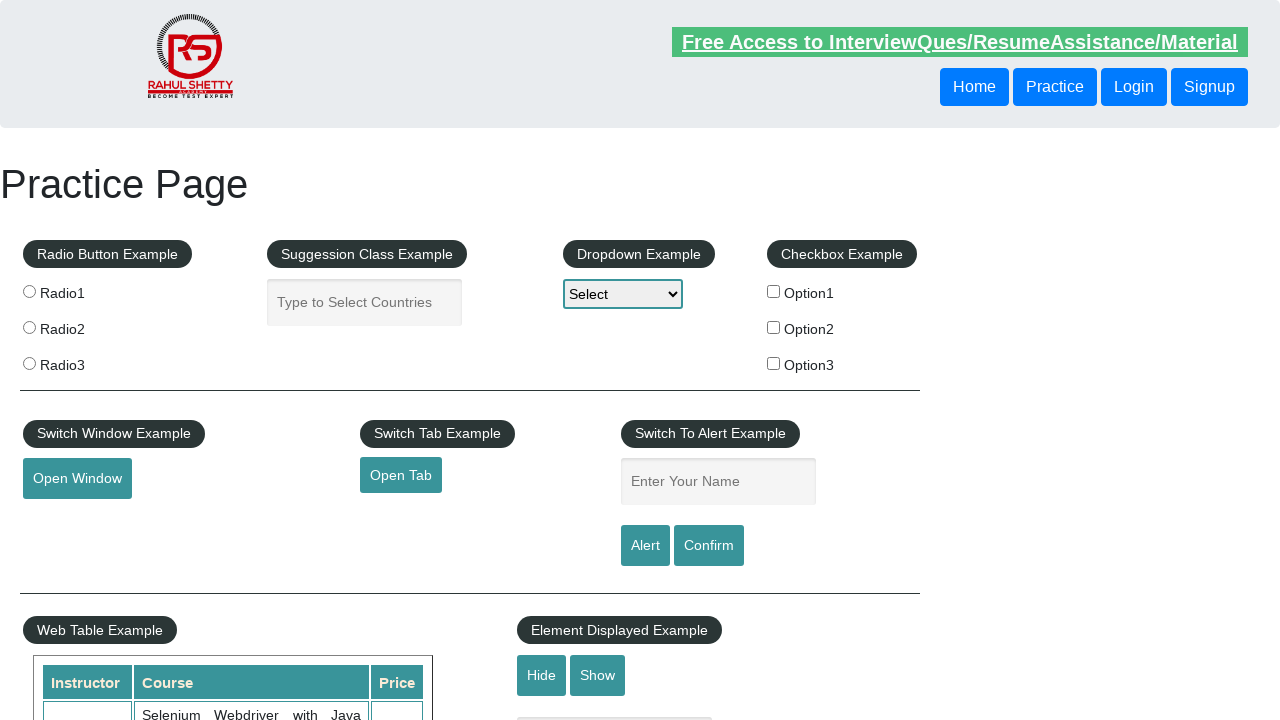

Extracted text from third row, cell 7: '48'
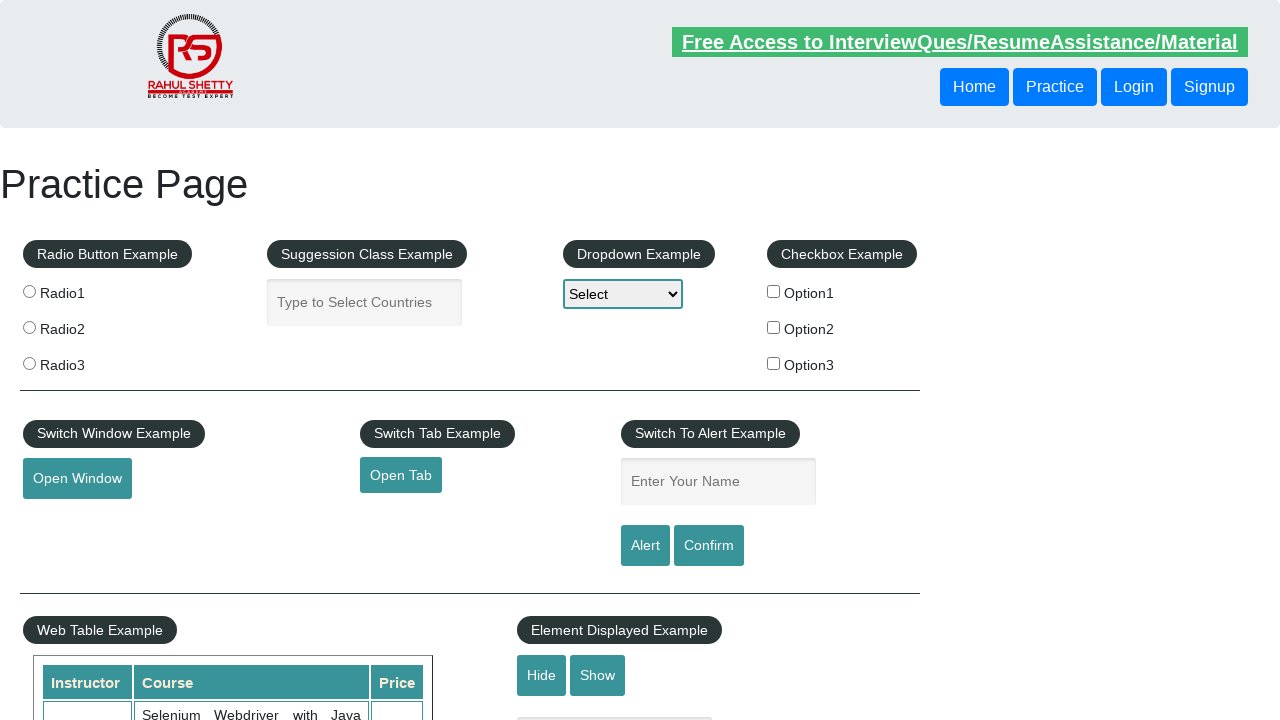

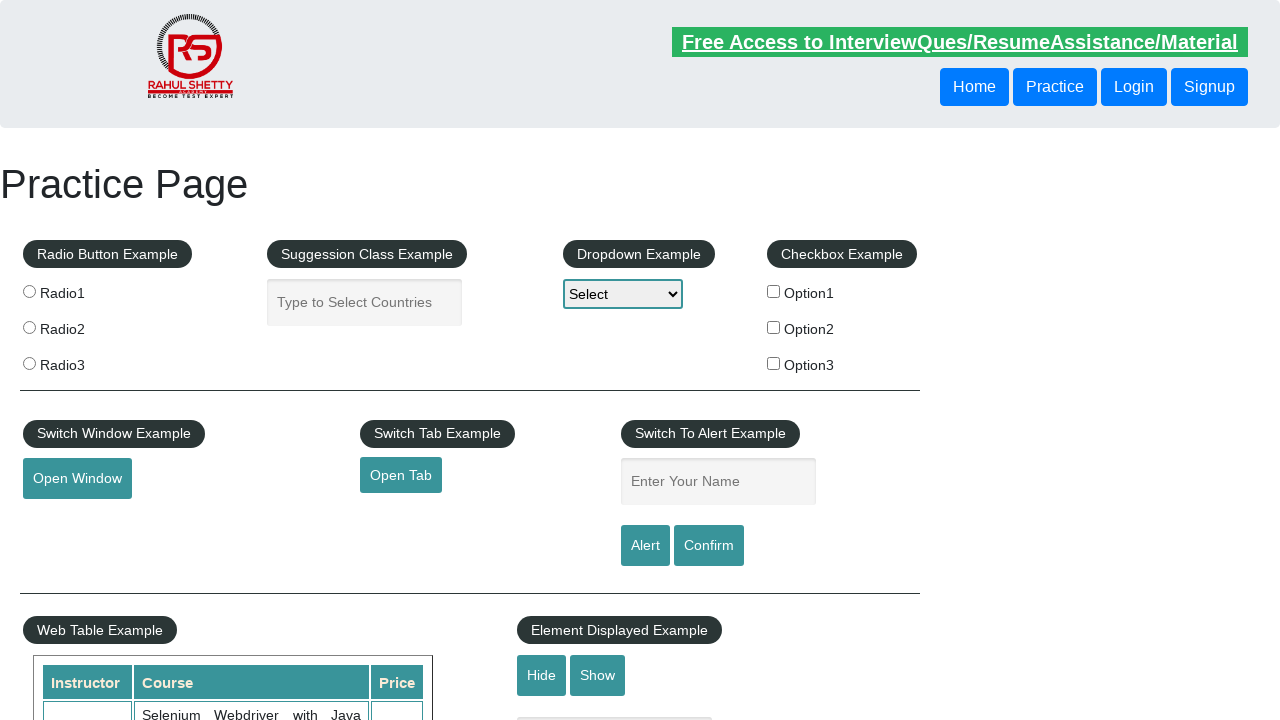